Tests drag and drop functionality by dragging an element by offset and then dragging a source element to a target drop zone

Starting URL: https://www.leafground.com/drag.xhtml

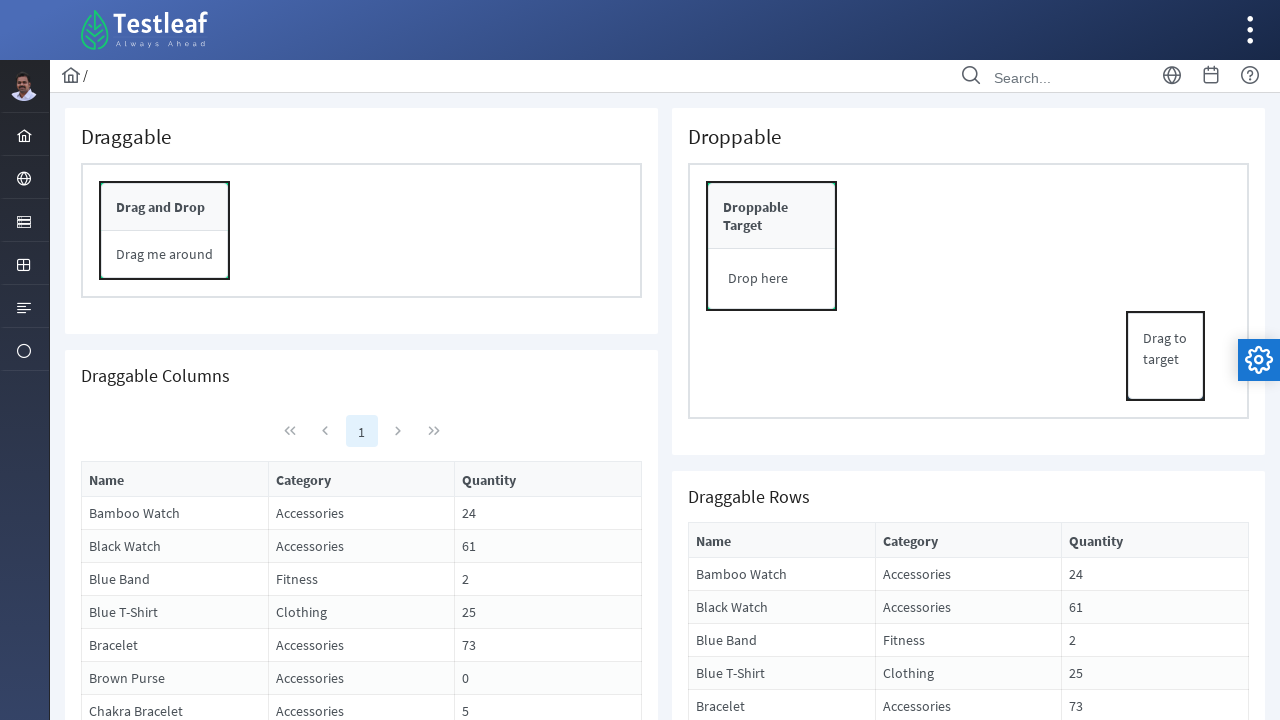

Located the panel header element to drag
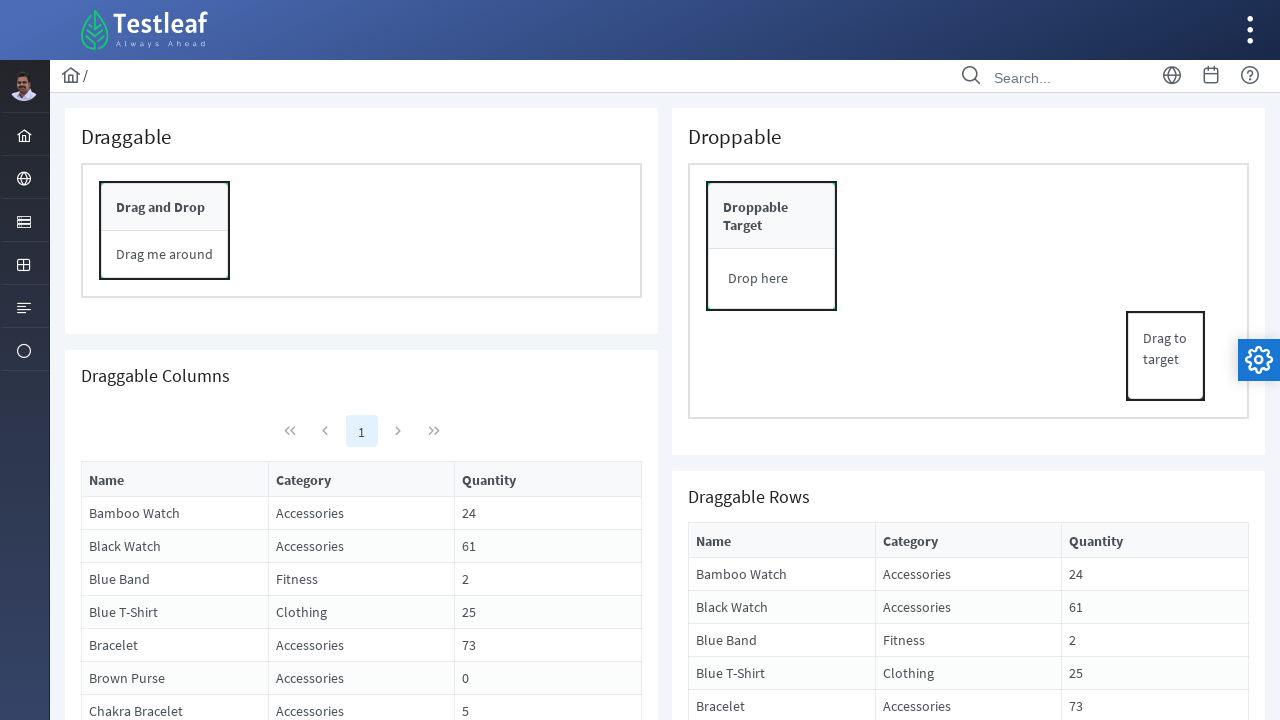

Retrieved bounding box of panel header
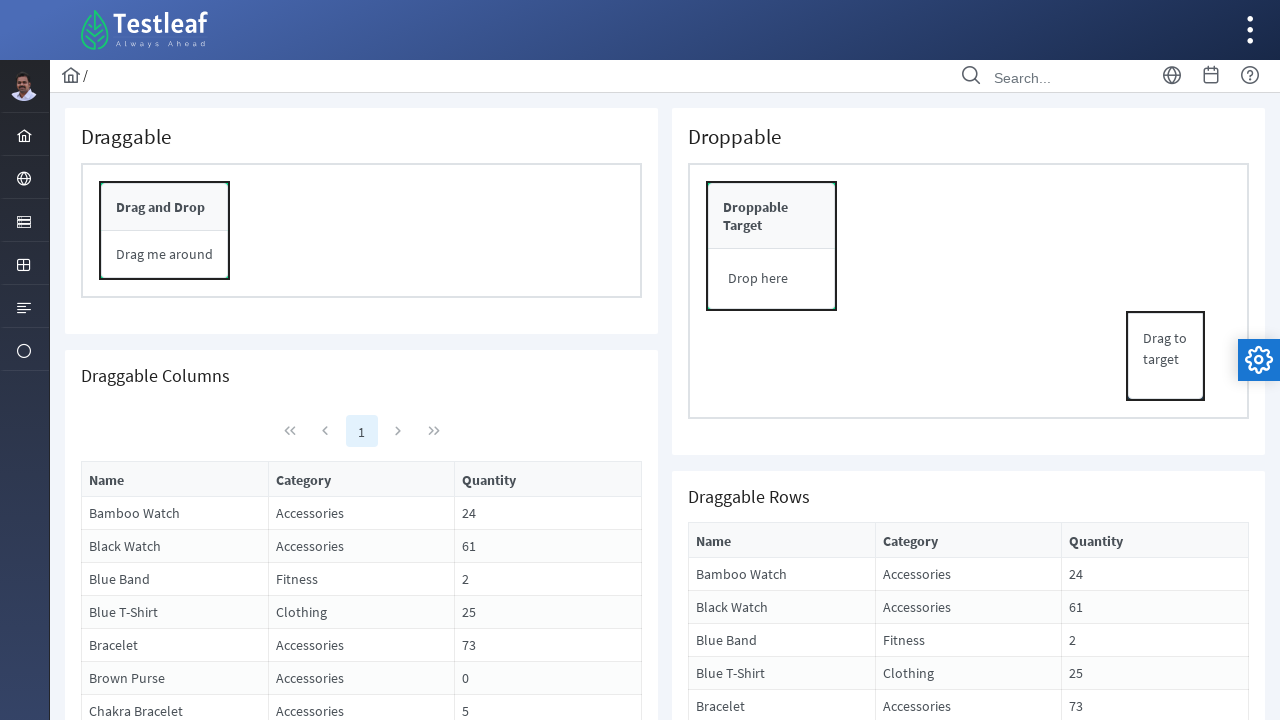

Moved mouse to center of panel header at (165, 207)
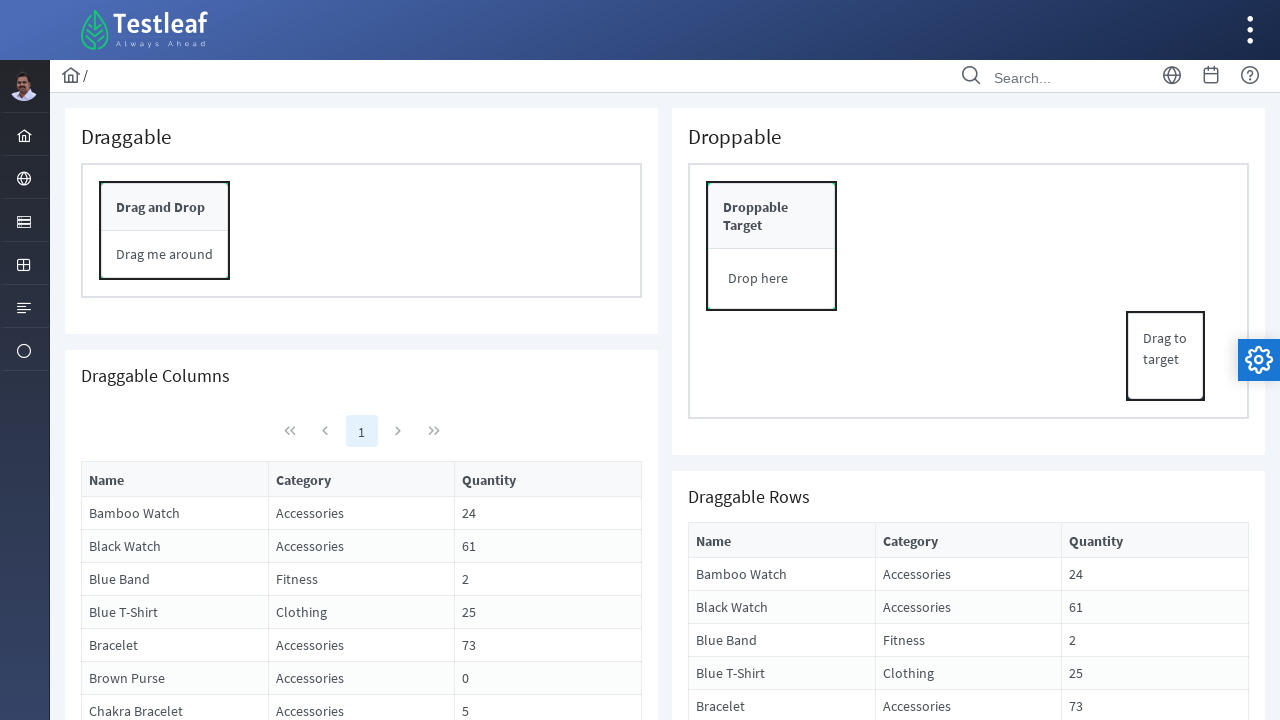

Pressed mouse button down on panel header at (165, 207)
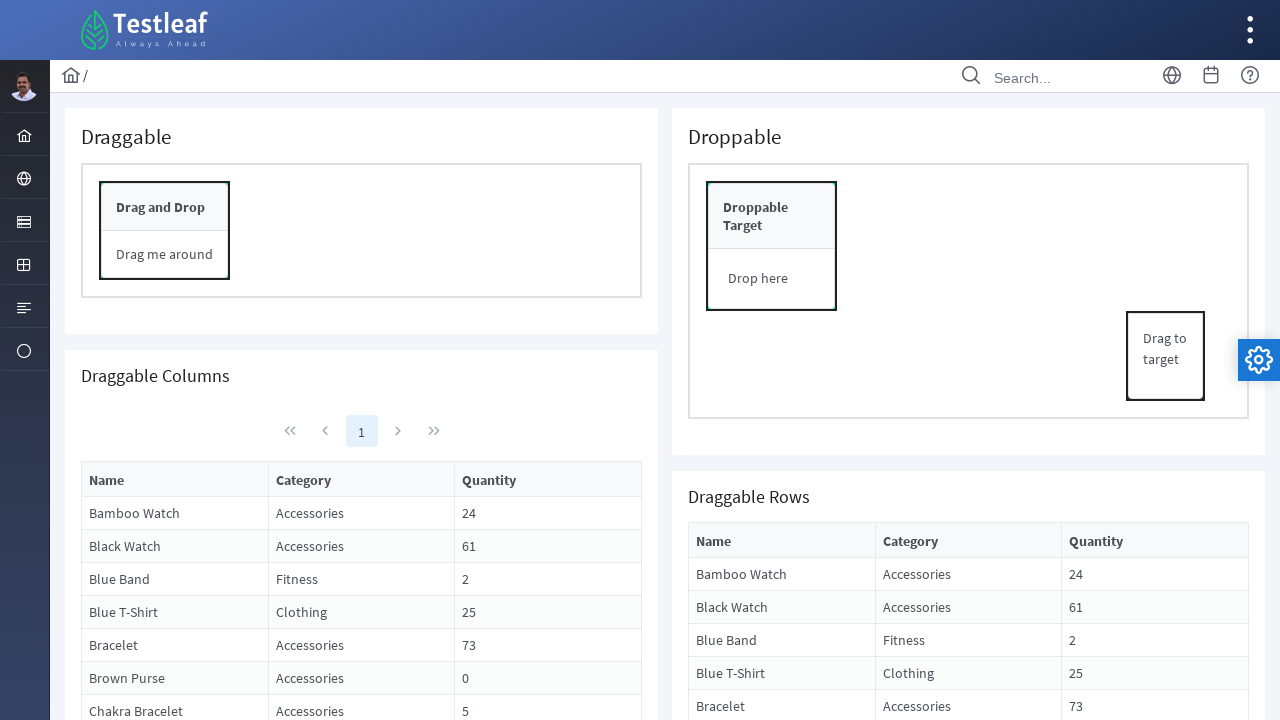

Dragged panel header 200px right and 300px down at (365, 507)
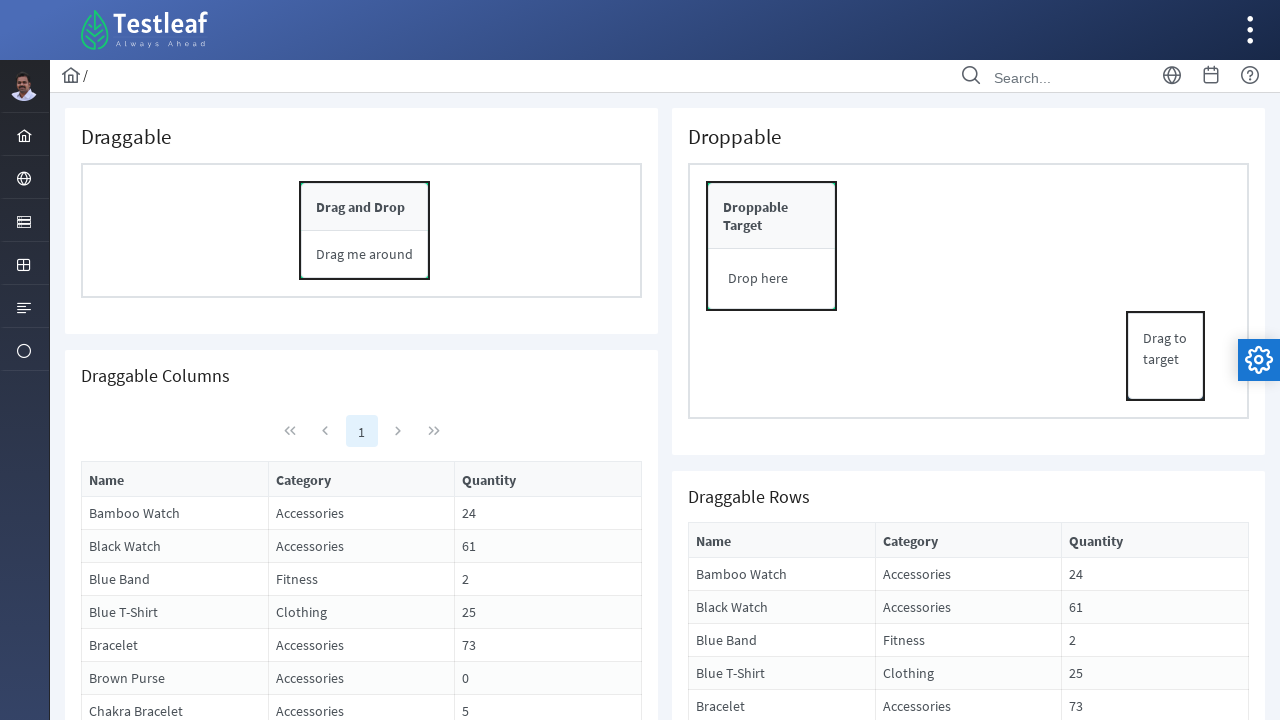

Released mouse button to complete panel header drag at (365, 507)
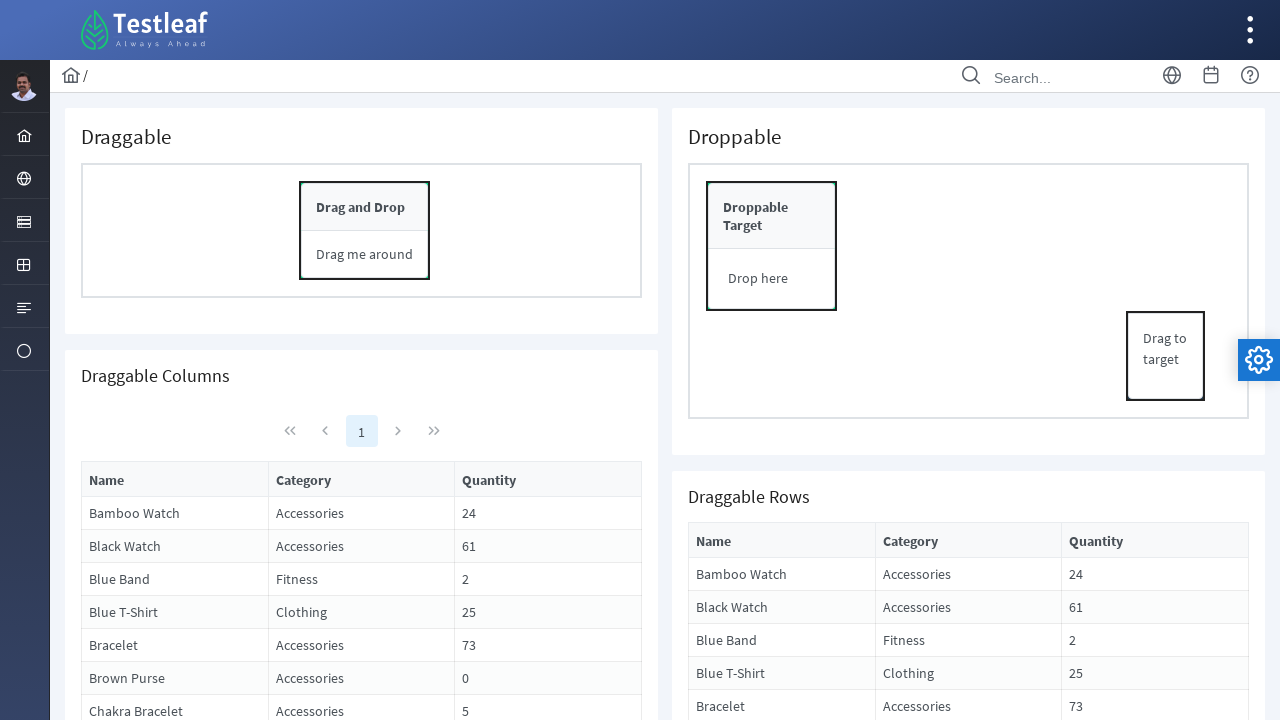

Located source element 'Drag to target'
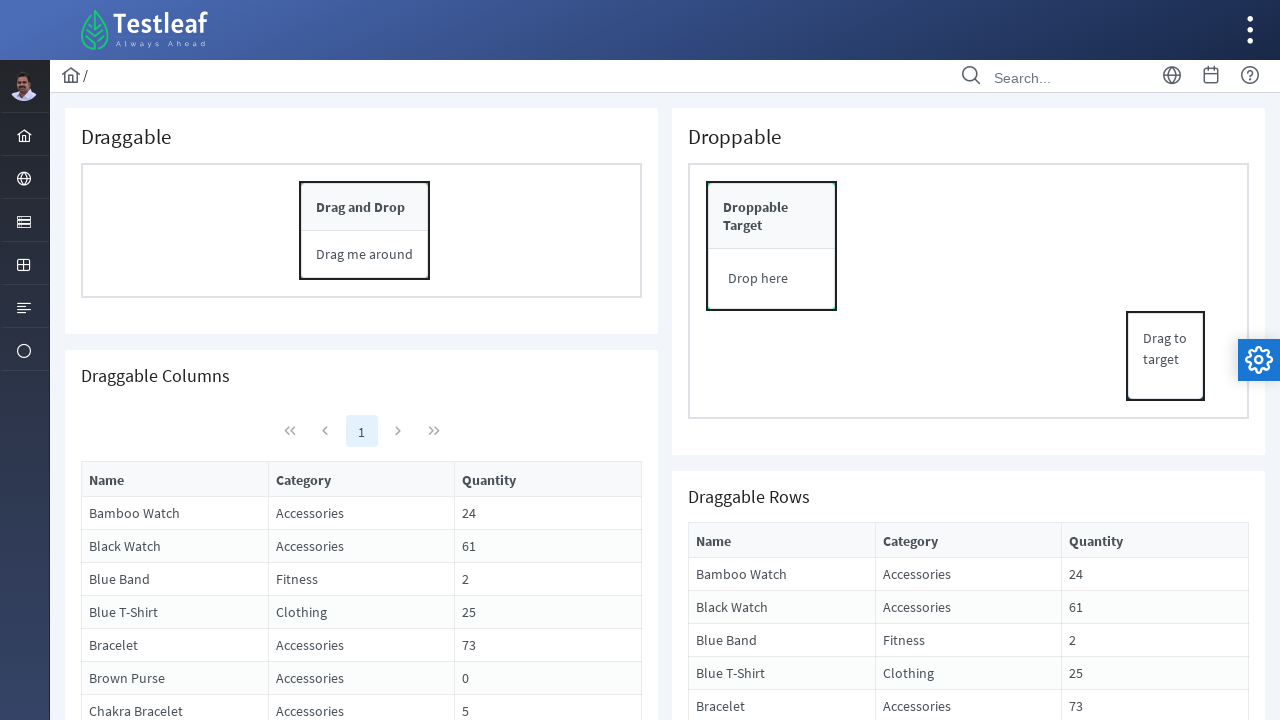

Located target element 'Drop here'
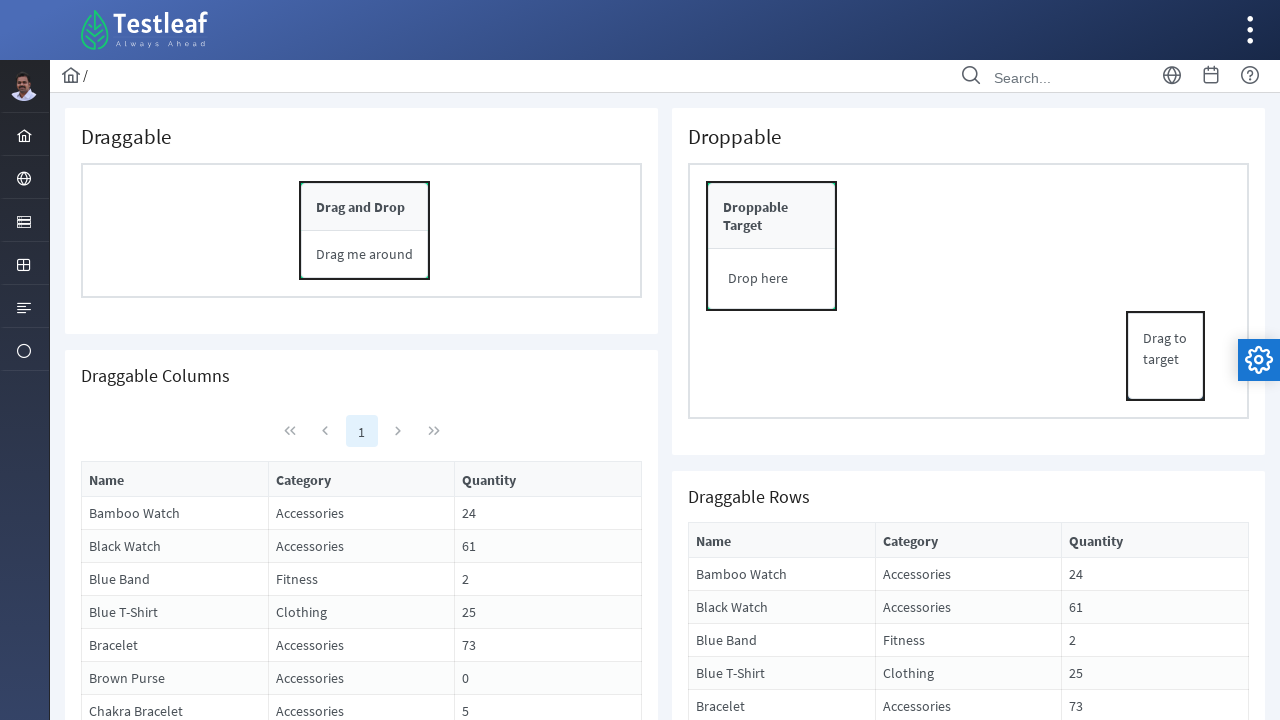

Dragged source element to target drop zone at (772, 279)
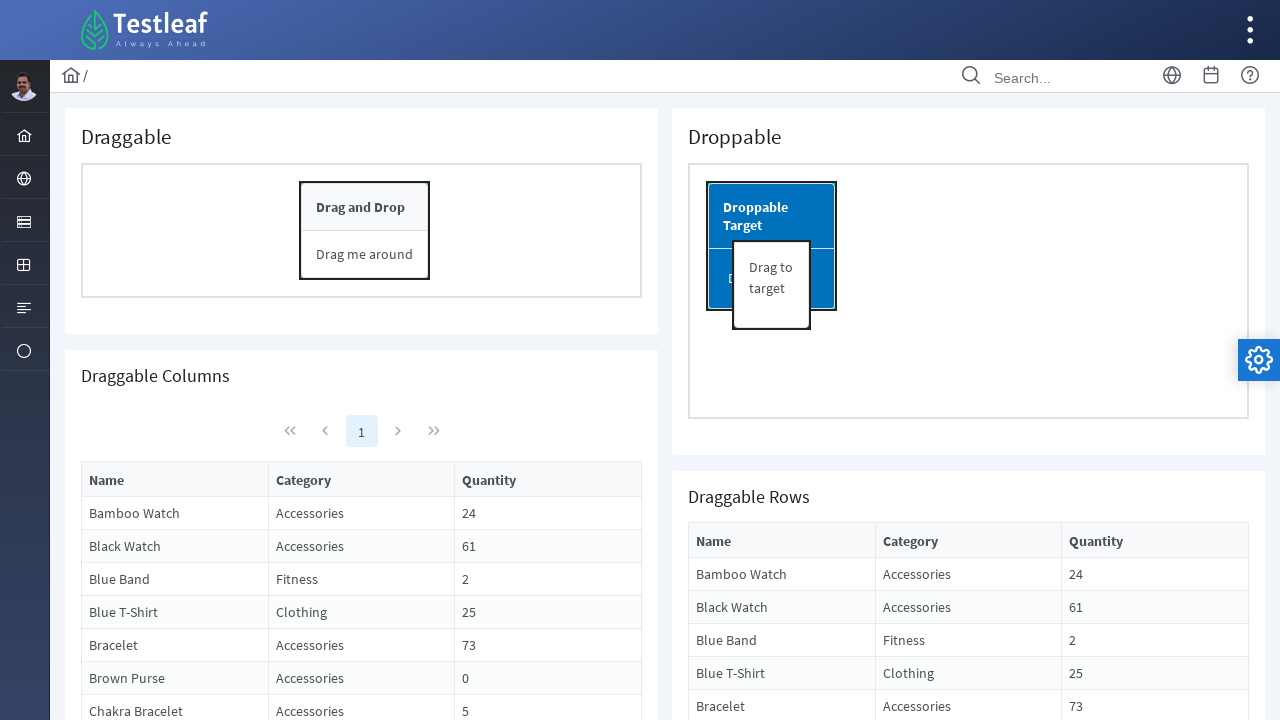

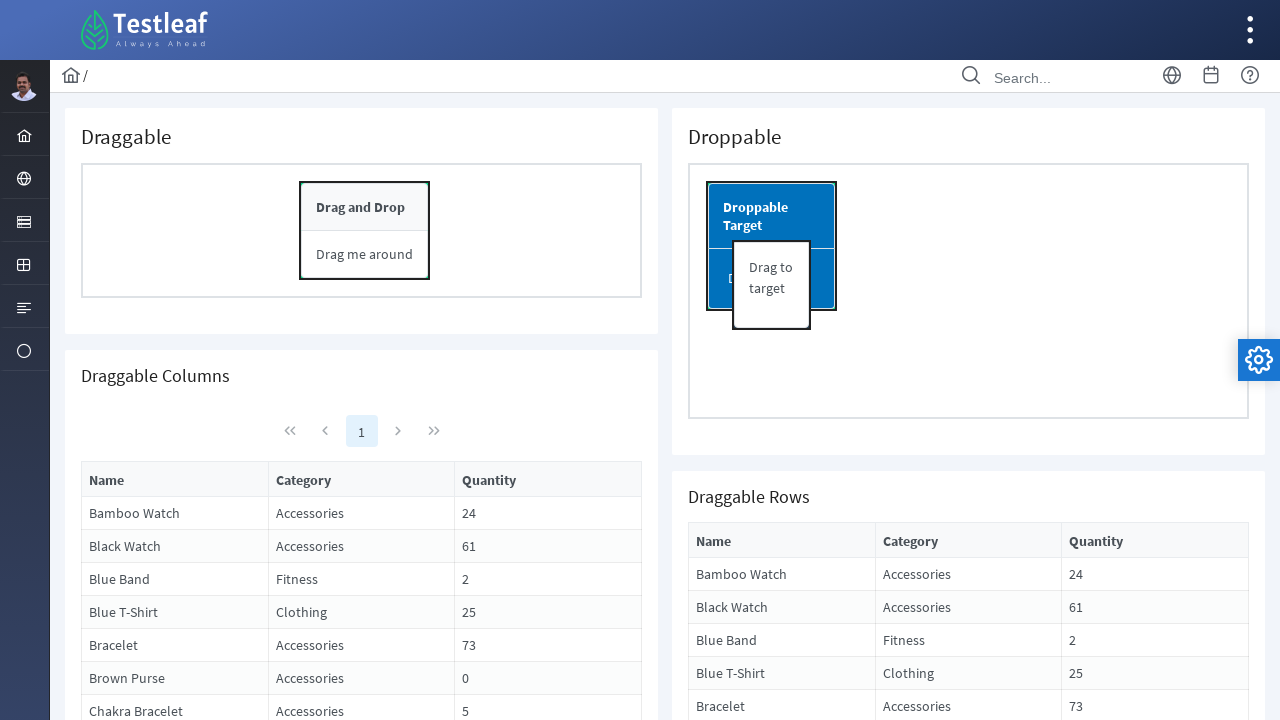